Tests the large modal dialog on DemoQA by clicking the "Large Modal" button and verifying that the modal content displays the expected Lorem Ipsum text.

Starting URL: https://demoqa.com/modal-dialogs

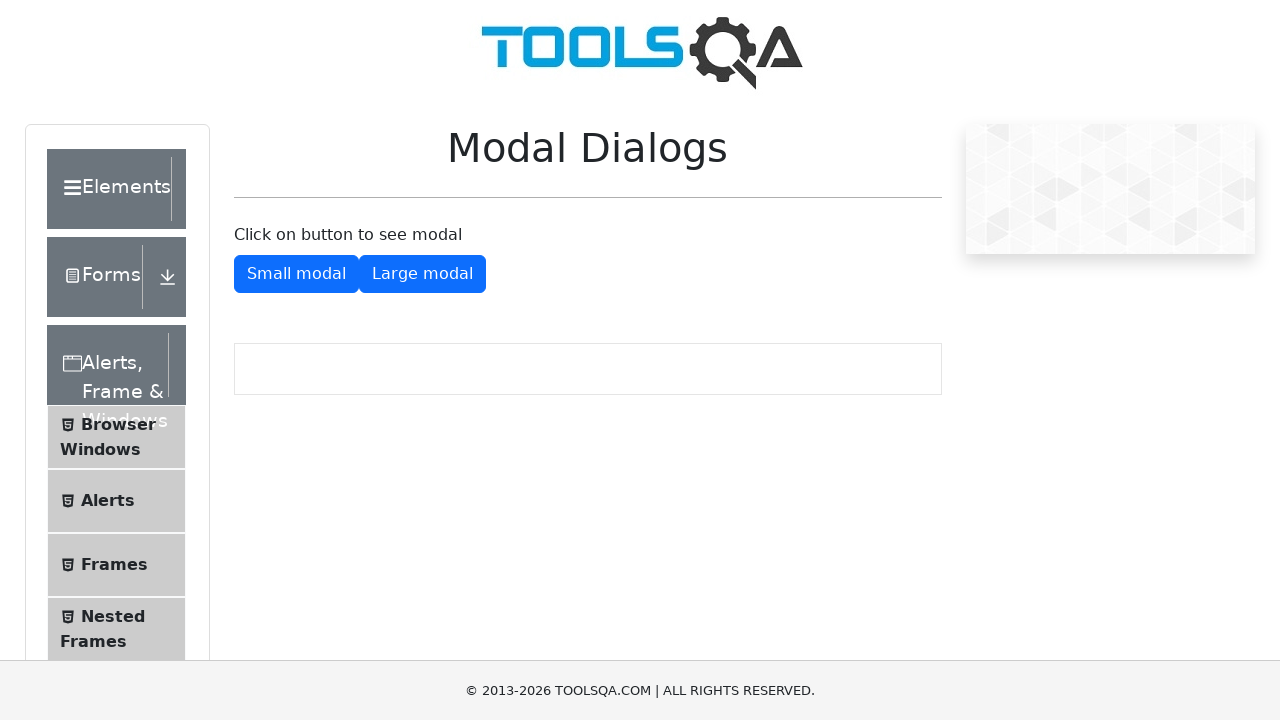

Scrolled Large Modal button into view
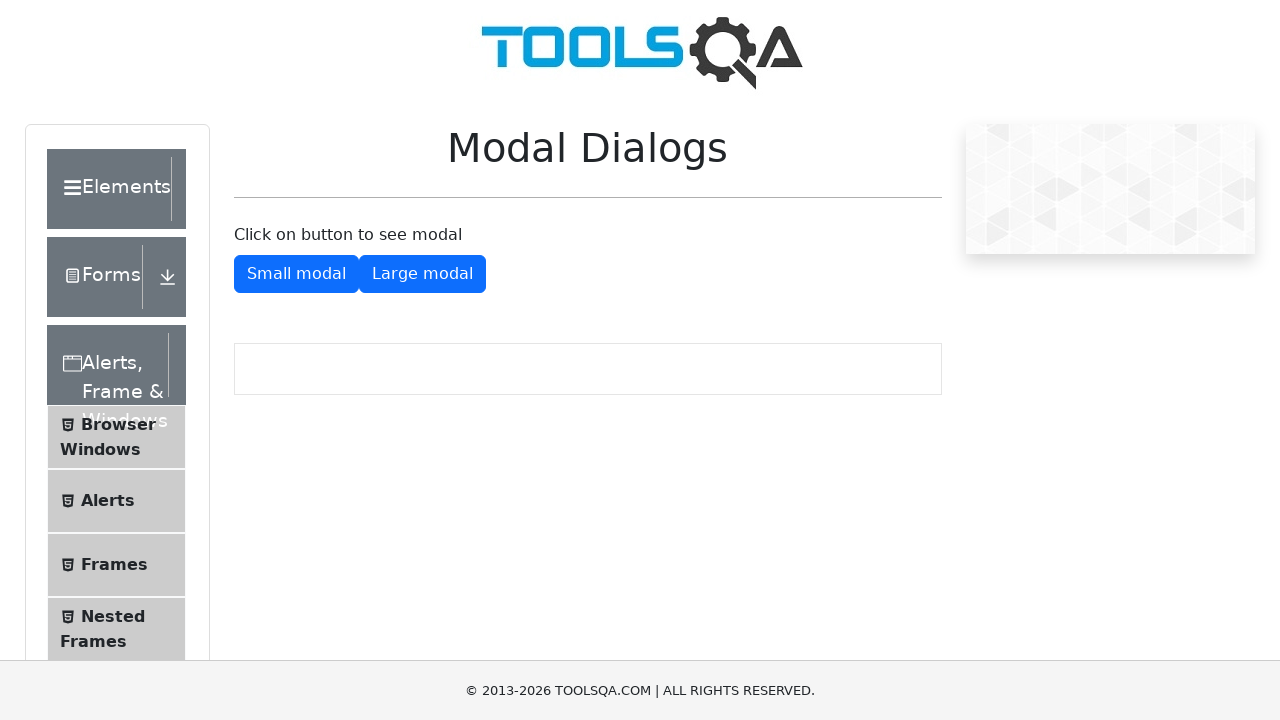

Clicked the Large Modal button at (422, 274) on xpath=//button[@id='showLargeModal']
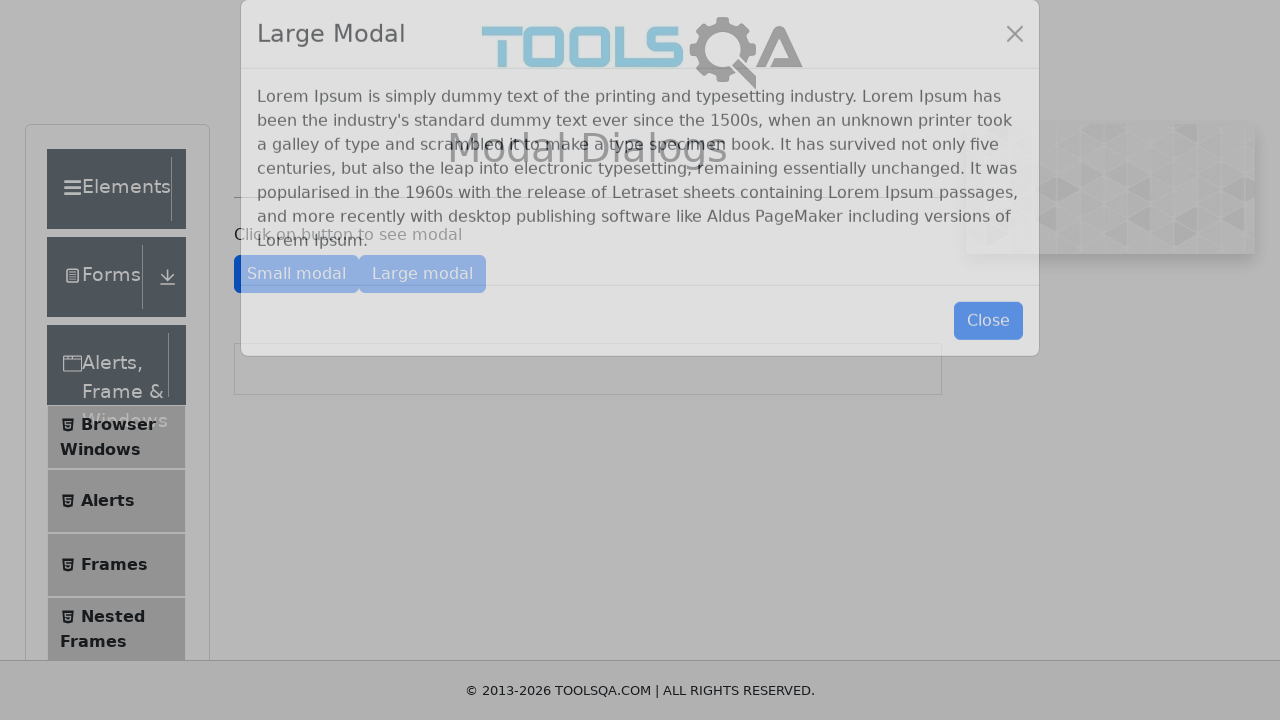

Modal content became visible
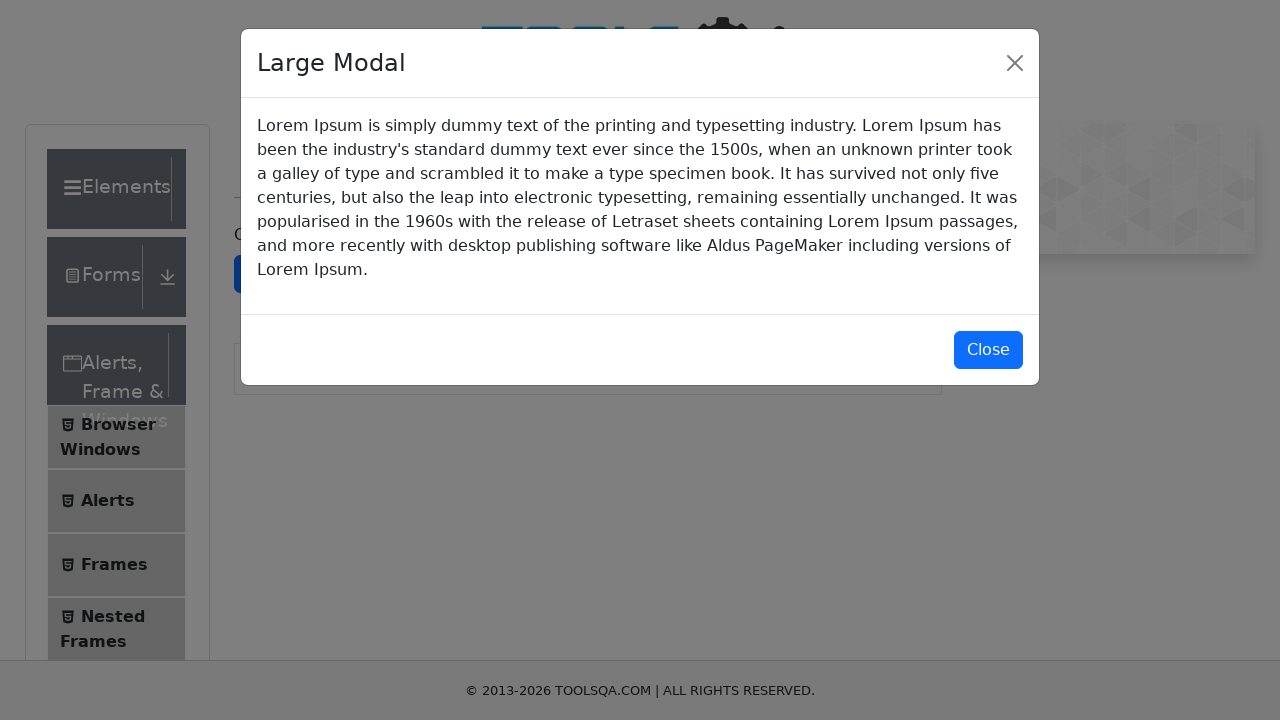

Verified modal text content matches expected Lorem Ipsum text
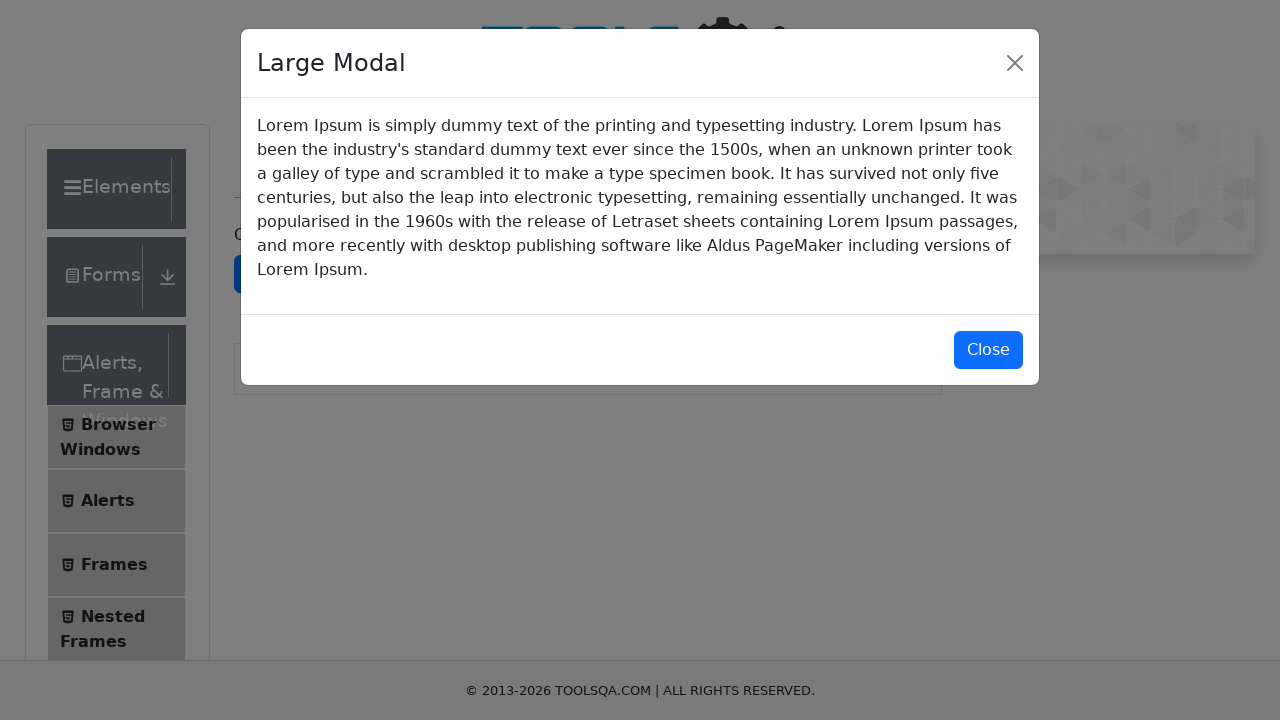

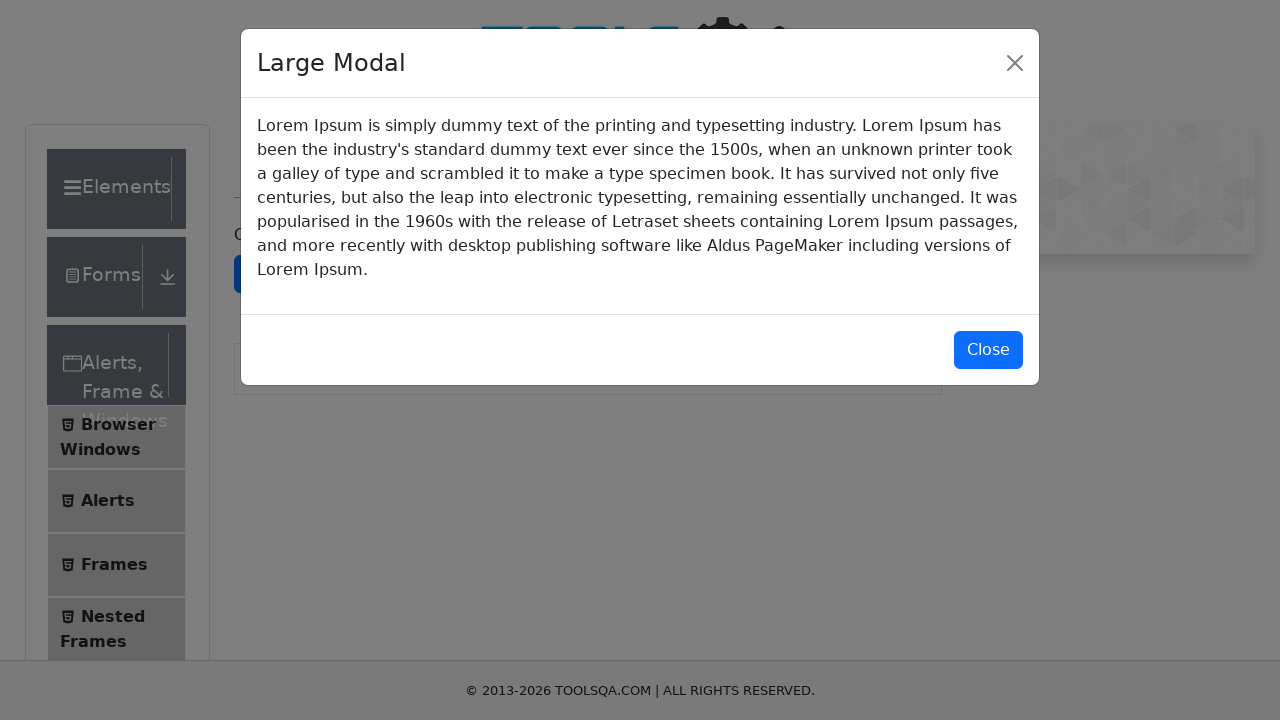